Tests a character counting tool by entering text with multiple spaces and verifying that the tool correctly counts the number of spaces in the input text

Starting URL: https://involta.ru/tools/length-chars/

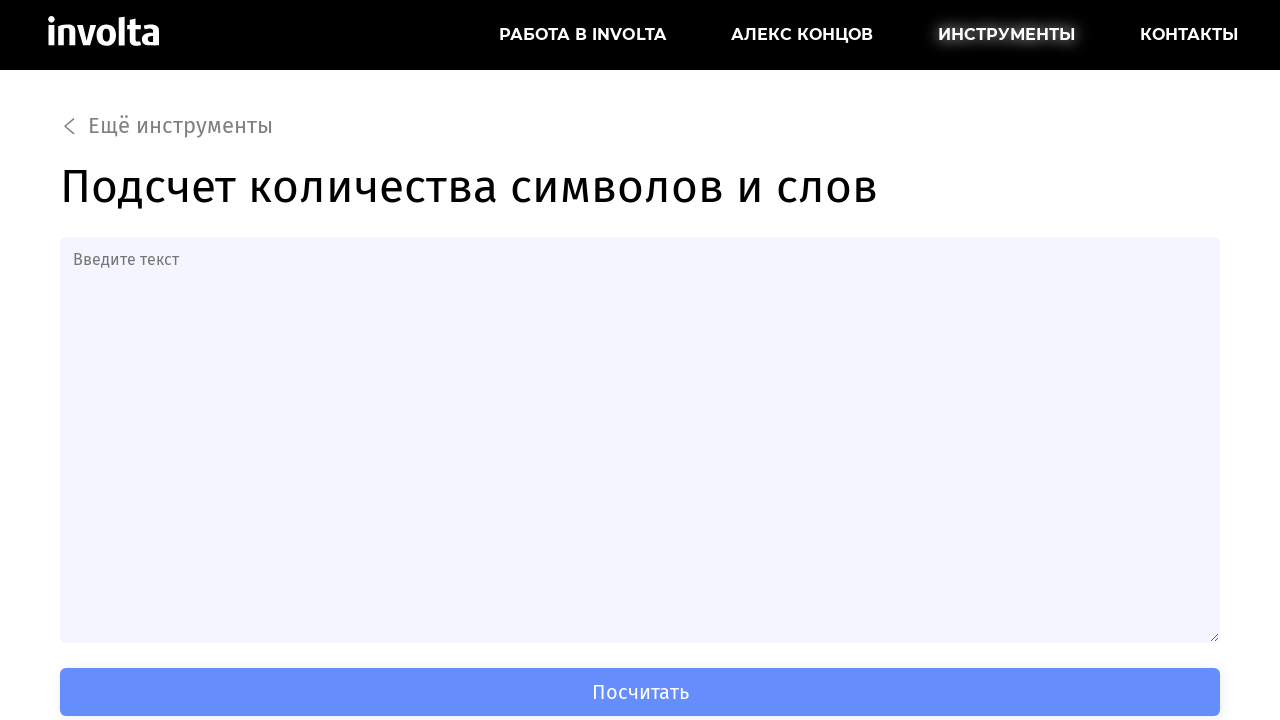

Filled input field with text containing multiple spaces: 'Это мой     Текст' on #input
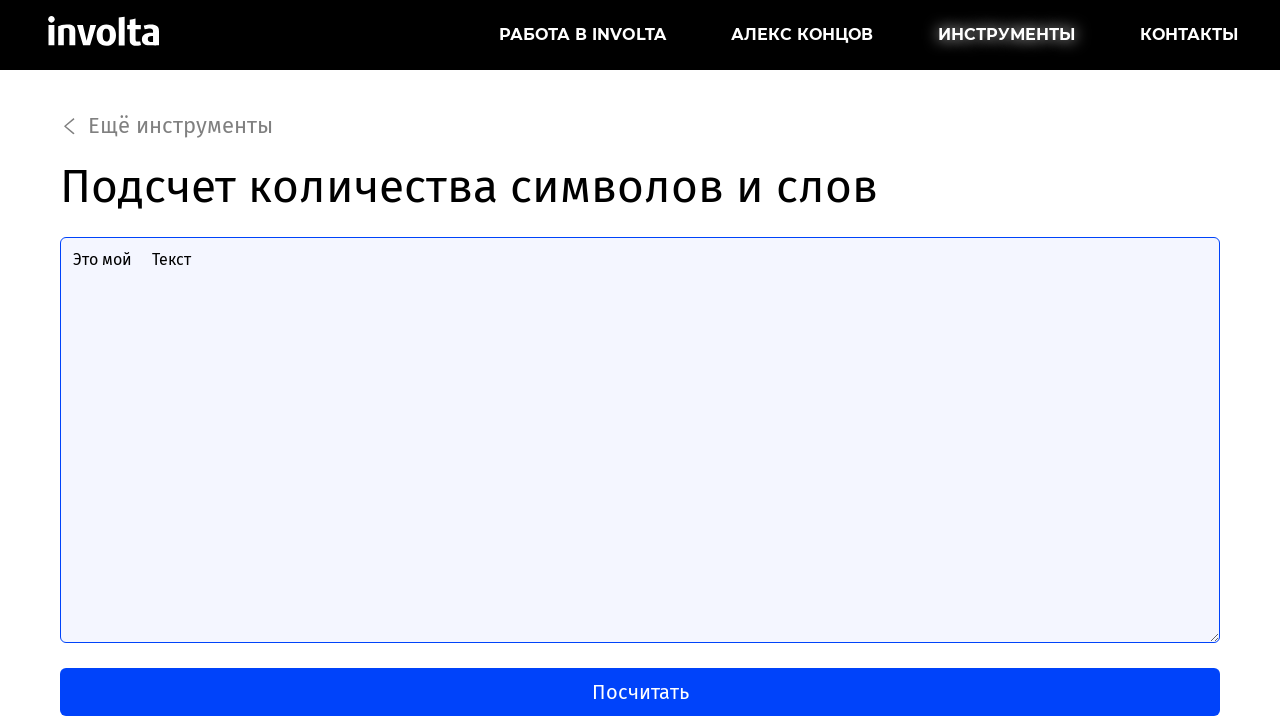

Clicked submit button to calculate character count at (640, 692) on button[type='submit']
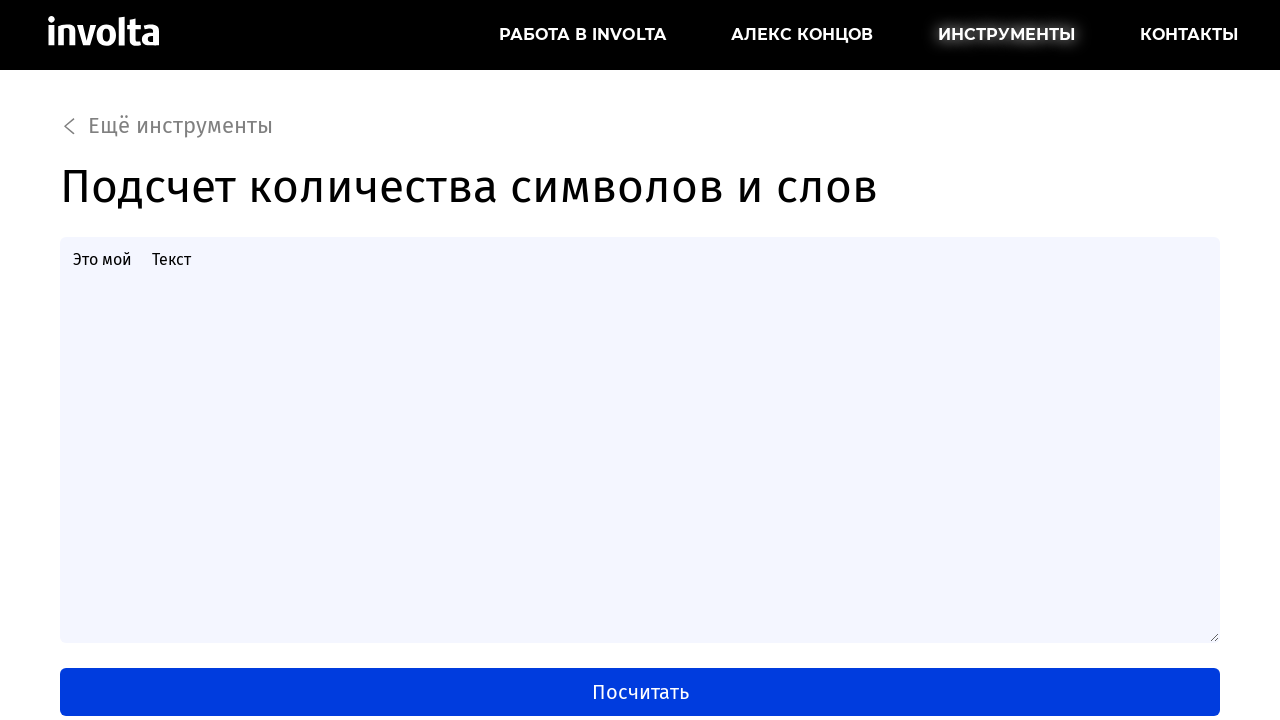

Waited for spaces count result to appear
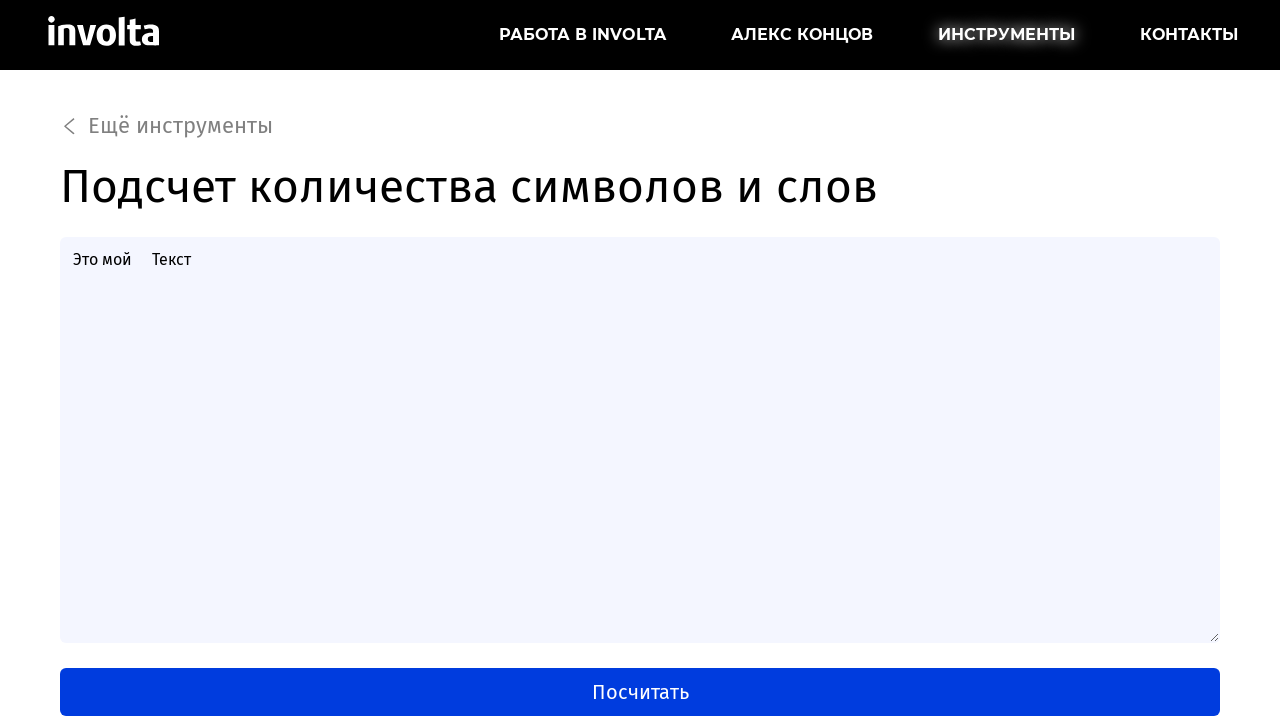

Located the spaces count element
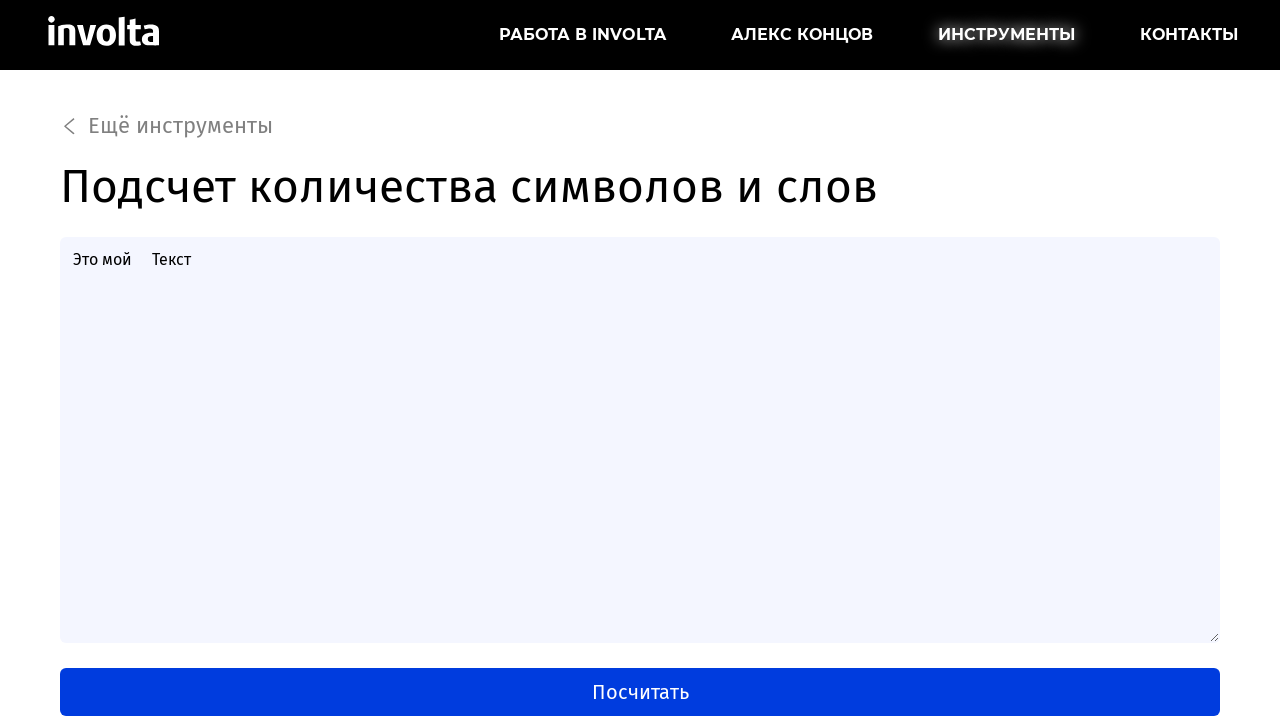

Retrieved spaces count text: 6
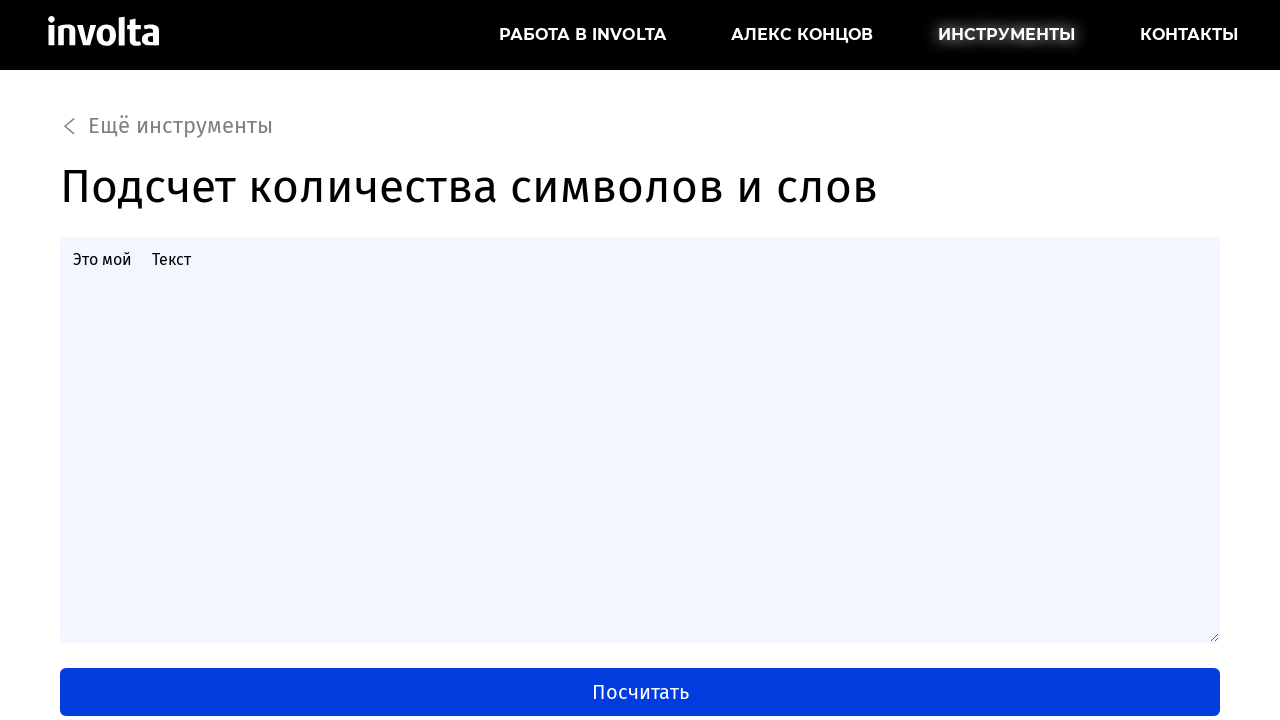

Verified that spaces count equals 6 as expected
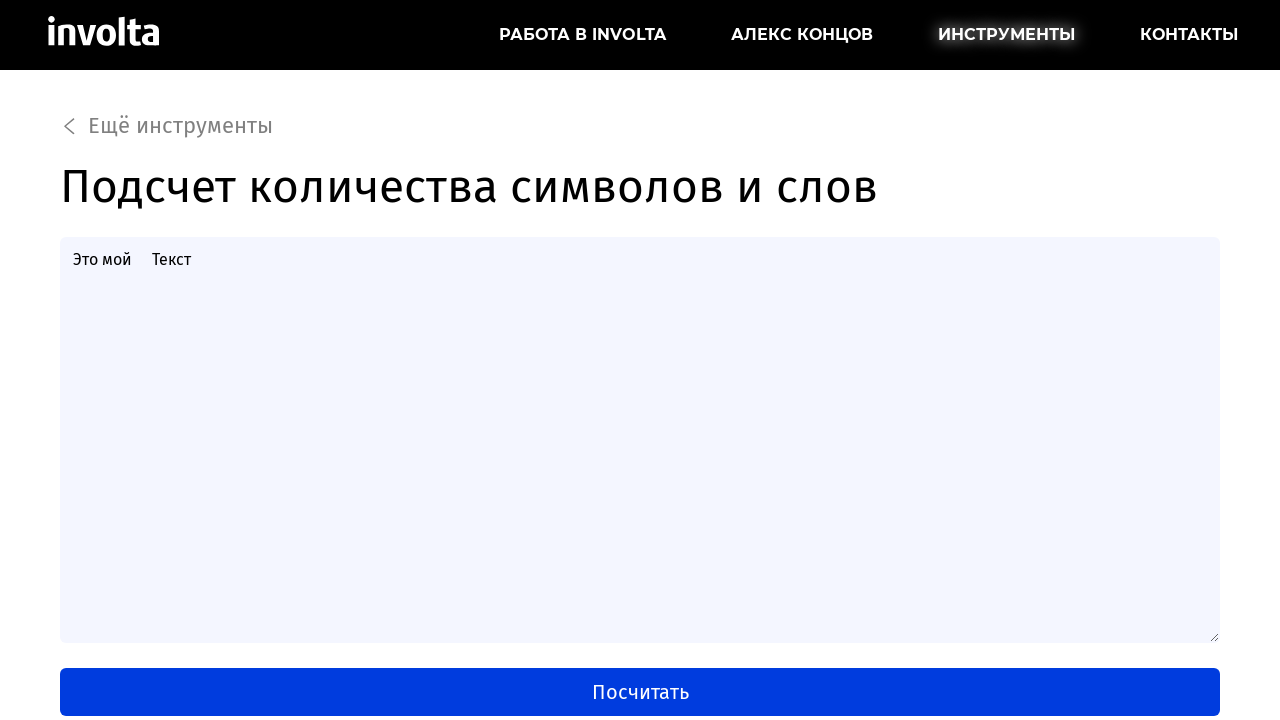

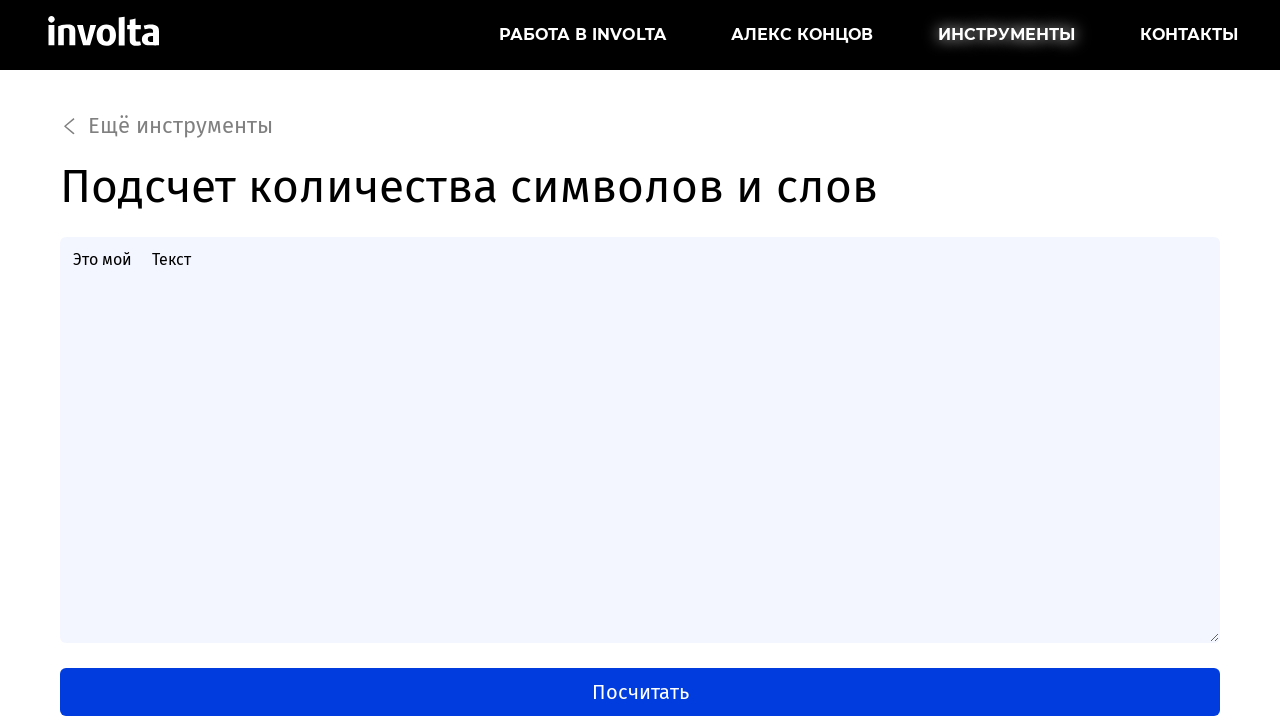